Navigates to a page with a large table and highlights a specific element by temporarily changing its border style to a red dashed line for visual verification of the locator.

Starting URL: http://the-internet.herokuapp.com/large

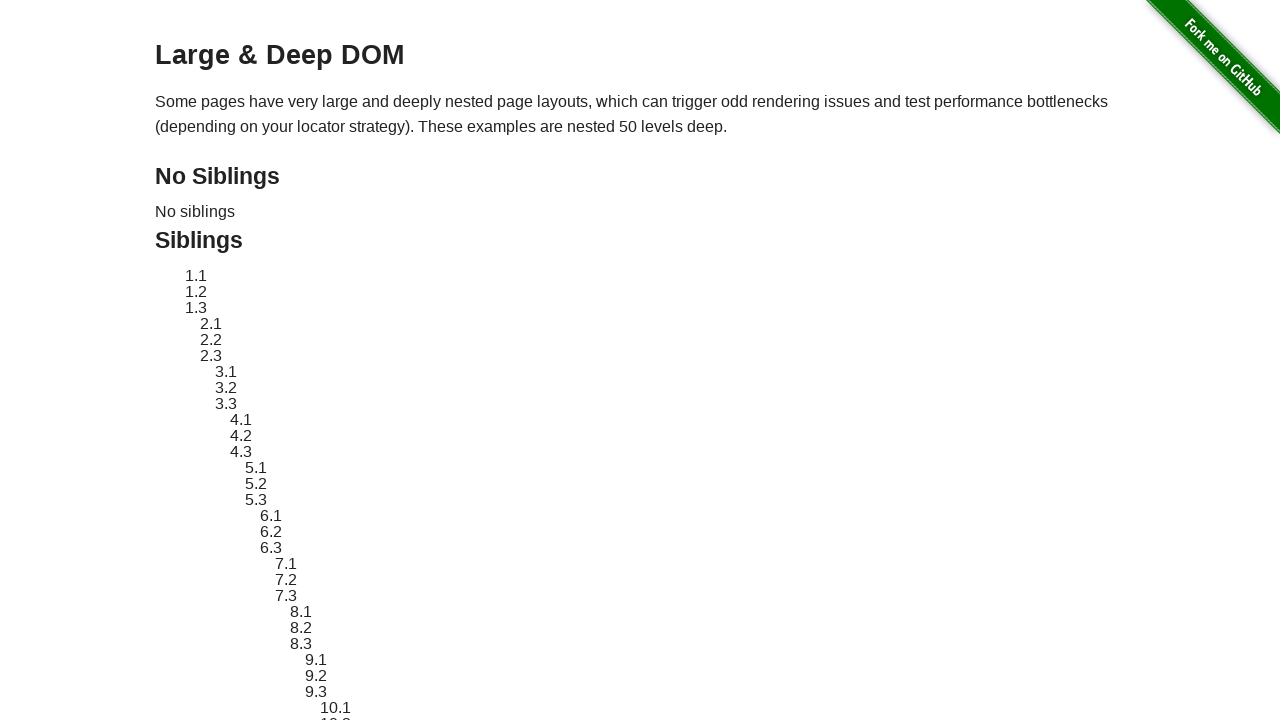

Navigated to large table page
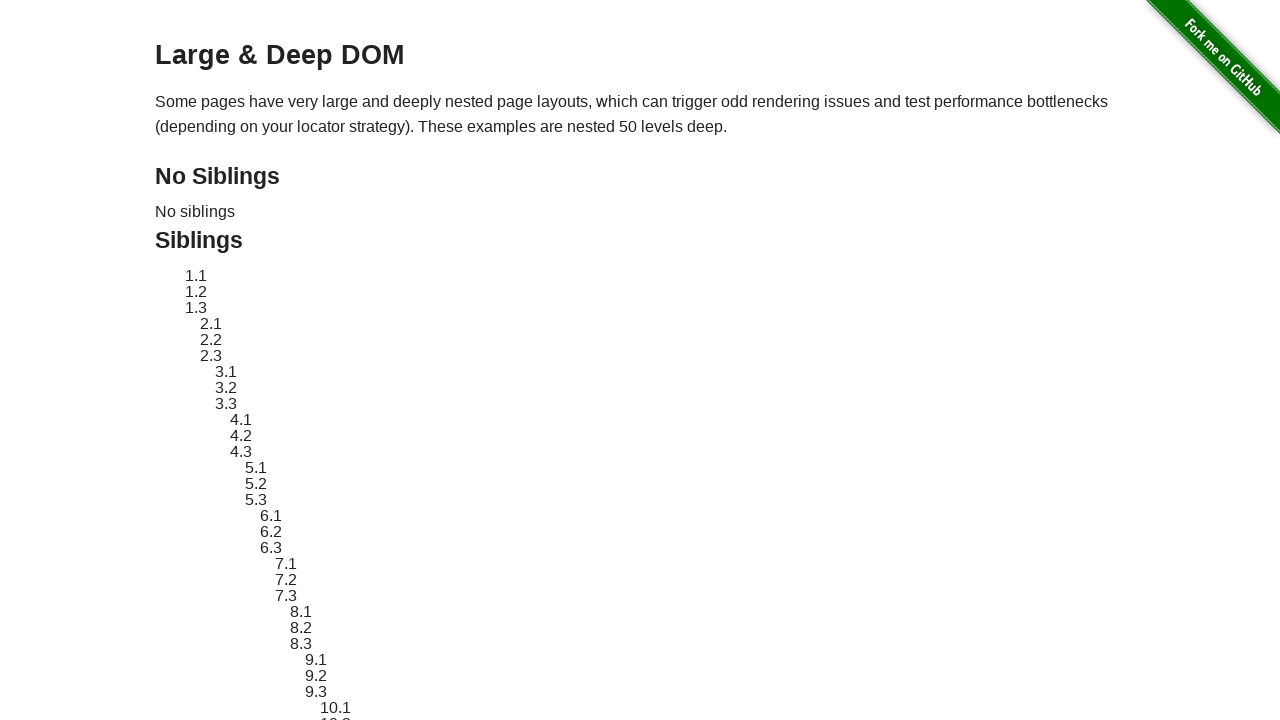

Located element #sibling-2.3 and confirmed it is visible
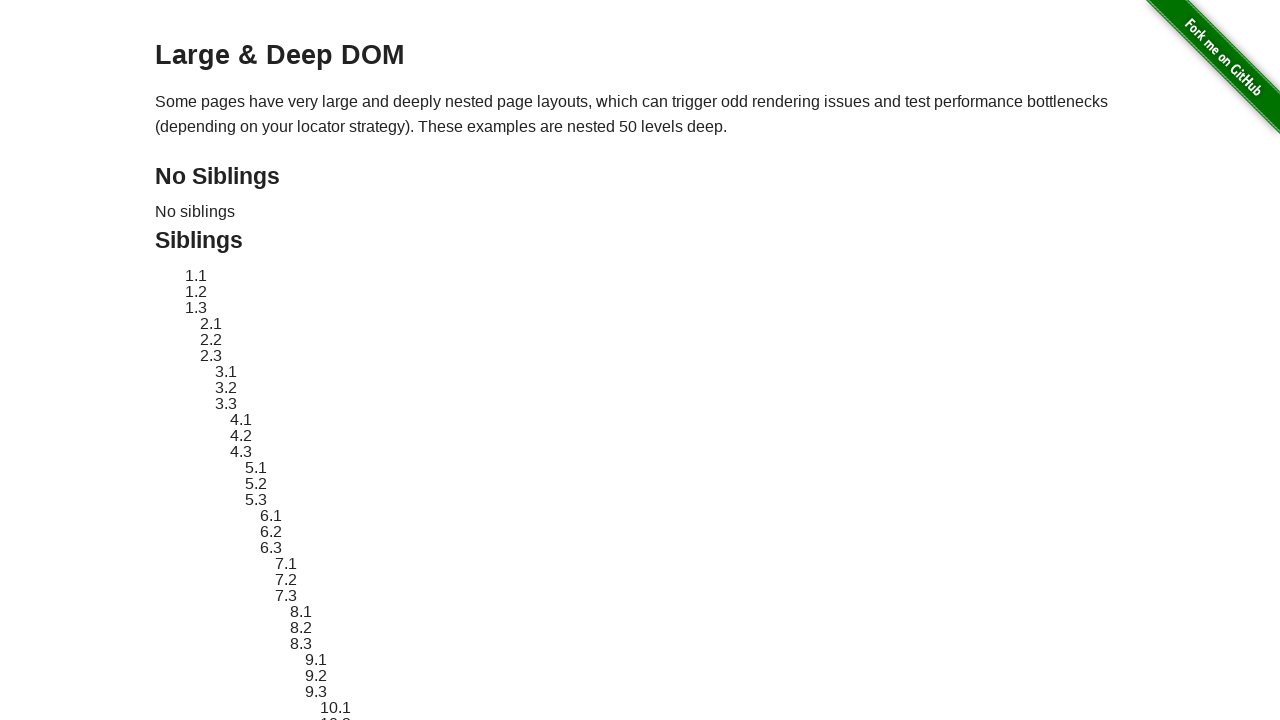

Applied red dashed border style to element #sibling-2.3 for visual verification
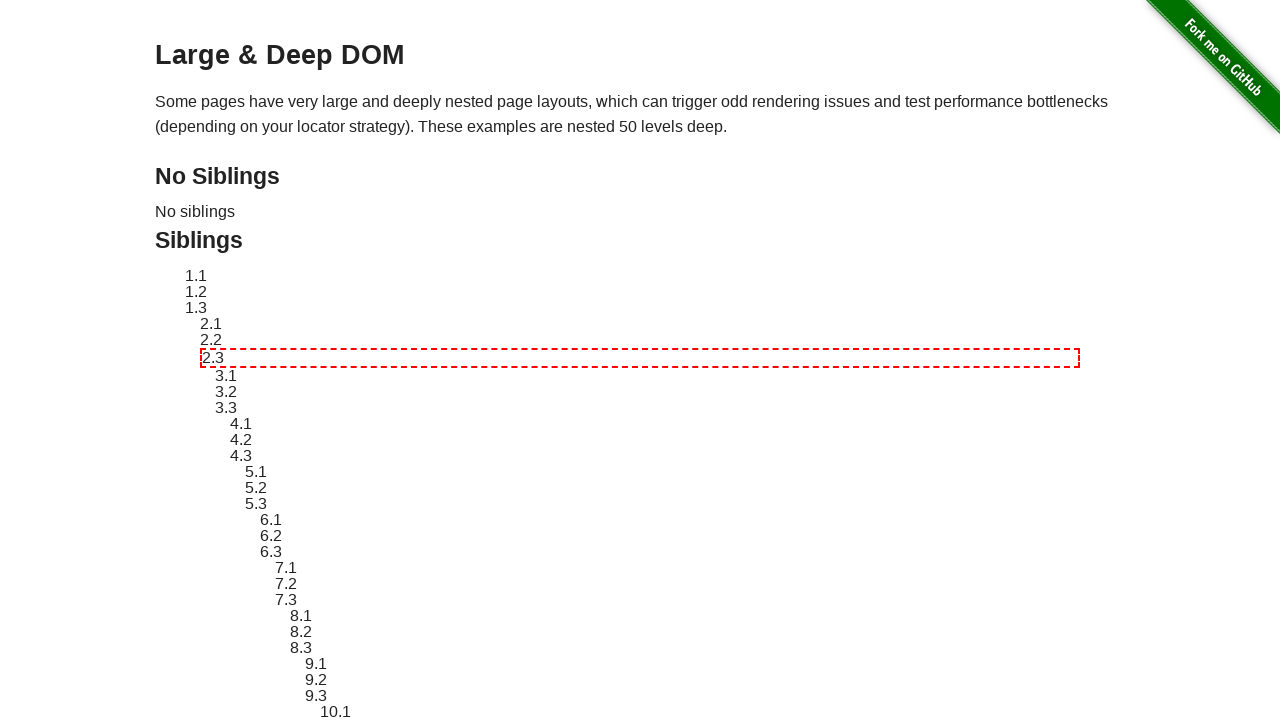

Waited 3 seconds to visually verify the highlighted element
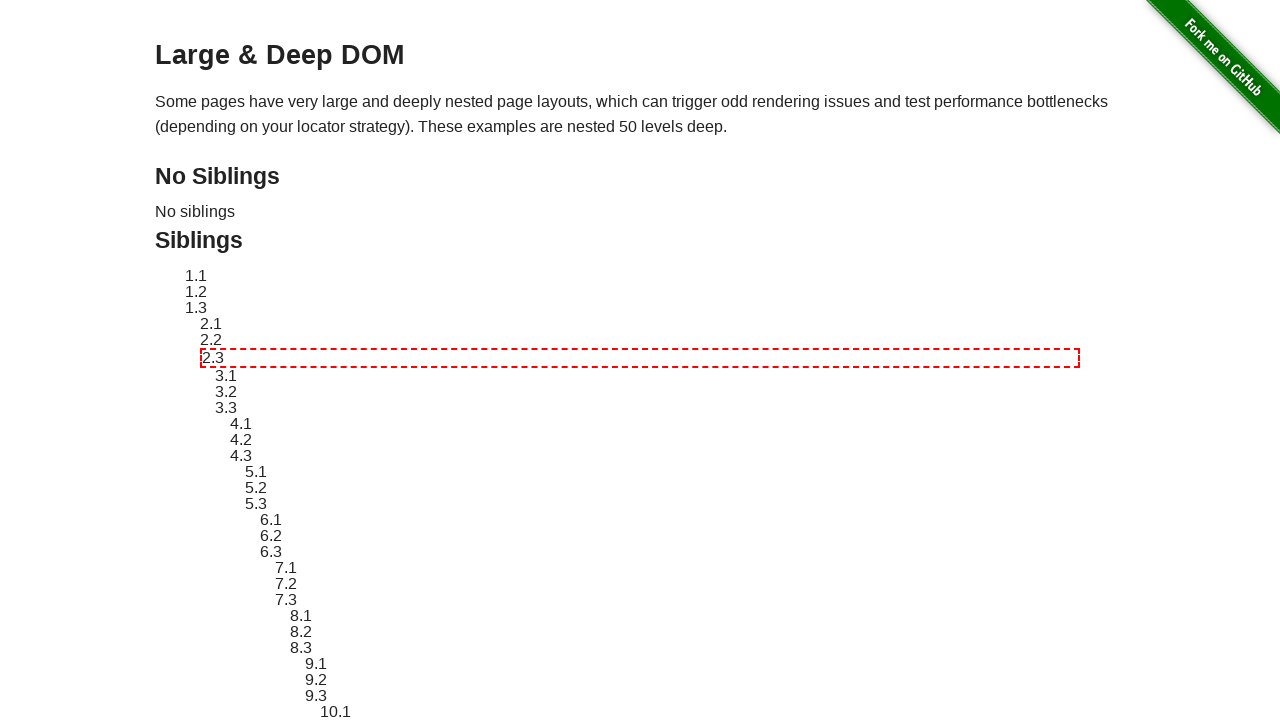

Reverted element #sibling-2.3 style back to original state
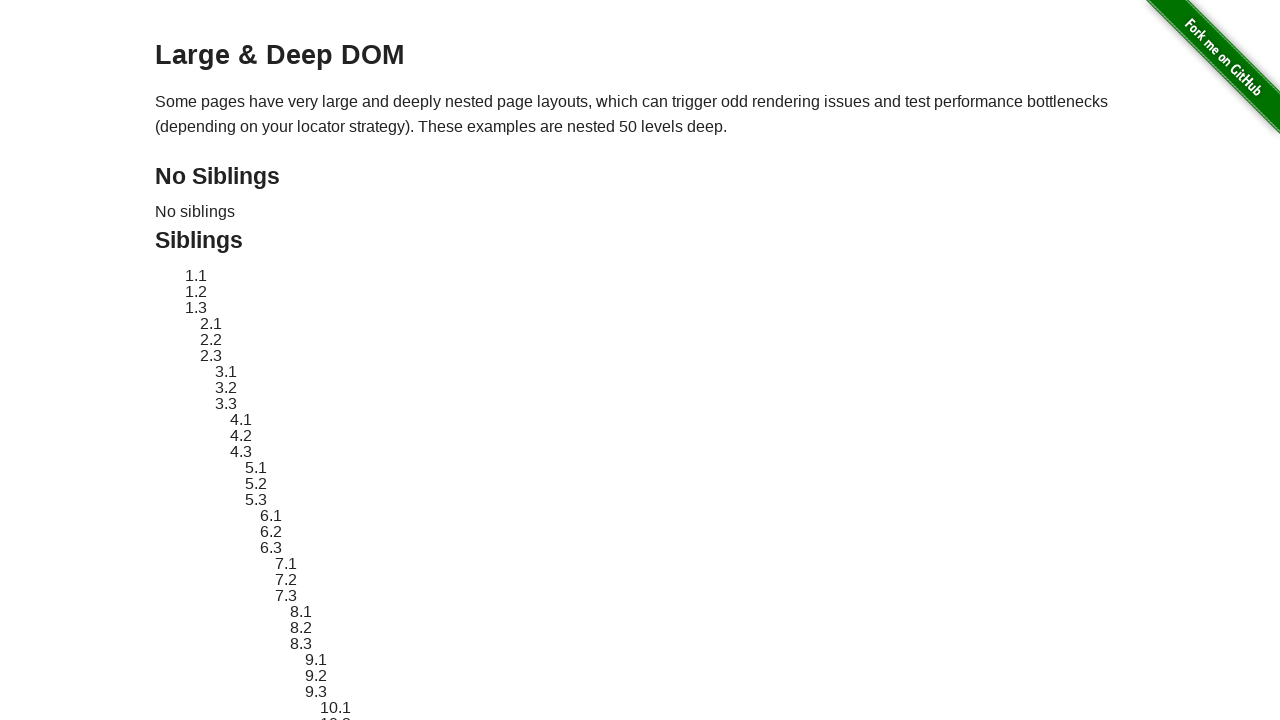

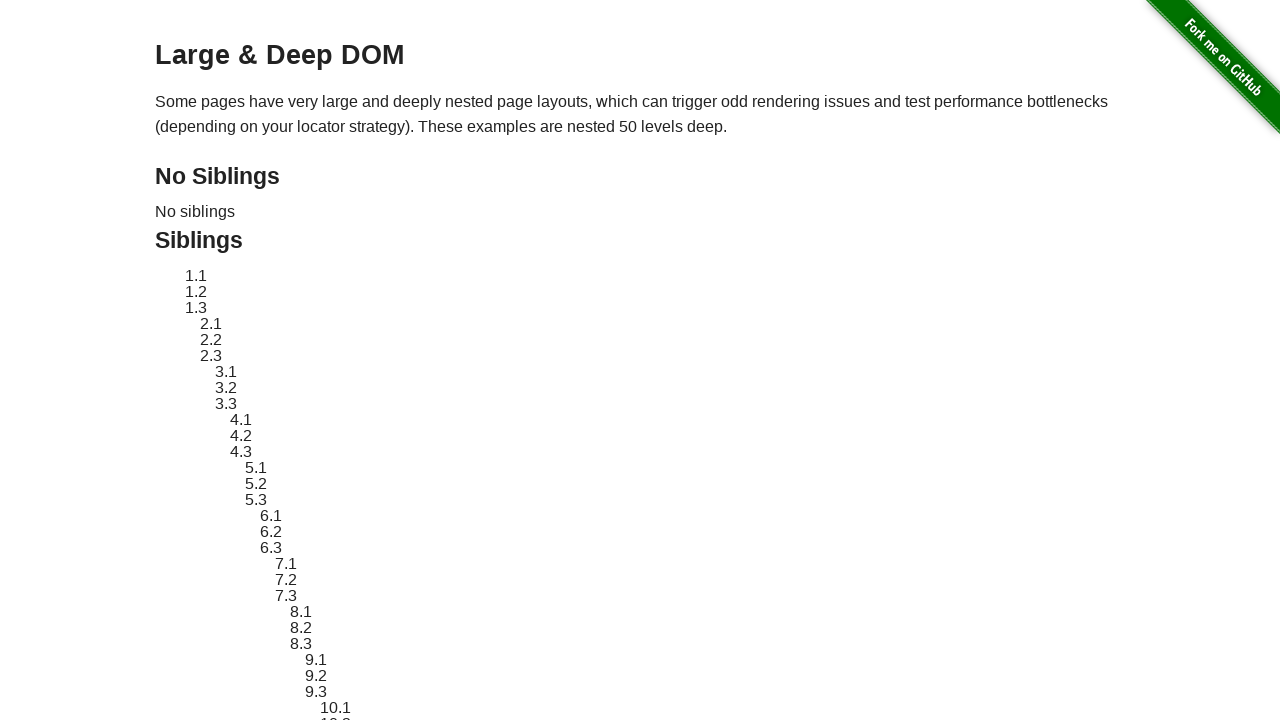